Tests window handling functionality by clicking a button that opens multiple browser windows and counting the total number of windows opened

Starting URL: https://www.leafground.com/window.xhtml

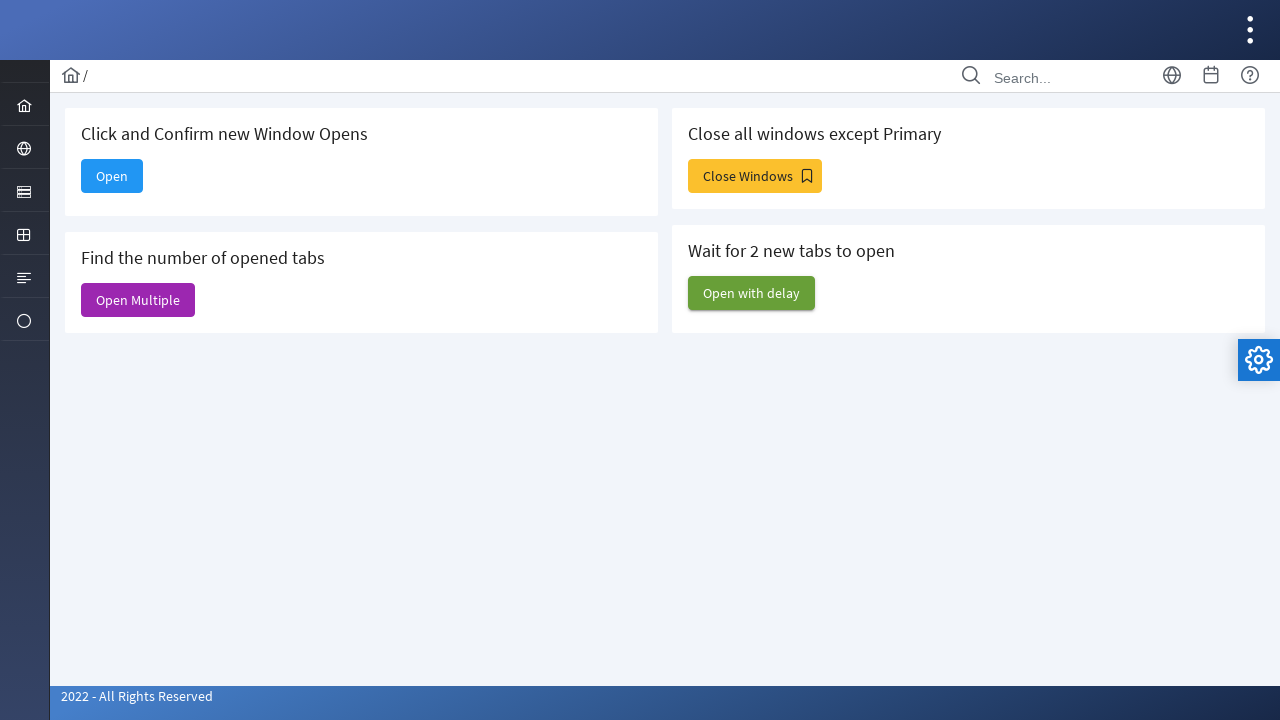

Clicked button to open multiple windows at (138, 300) on xpath=//*[@id="j_idt88:j_idt91"]/span
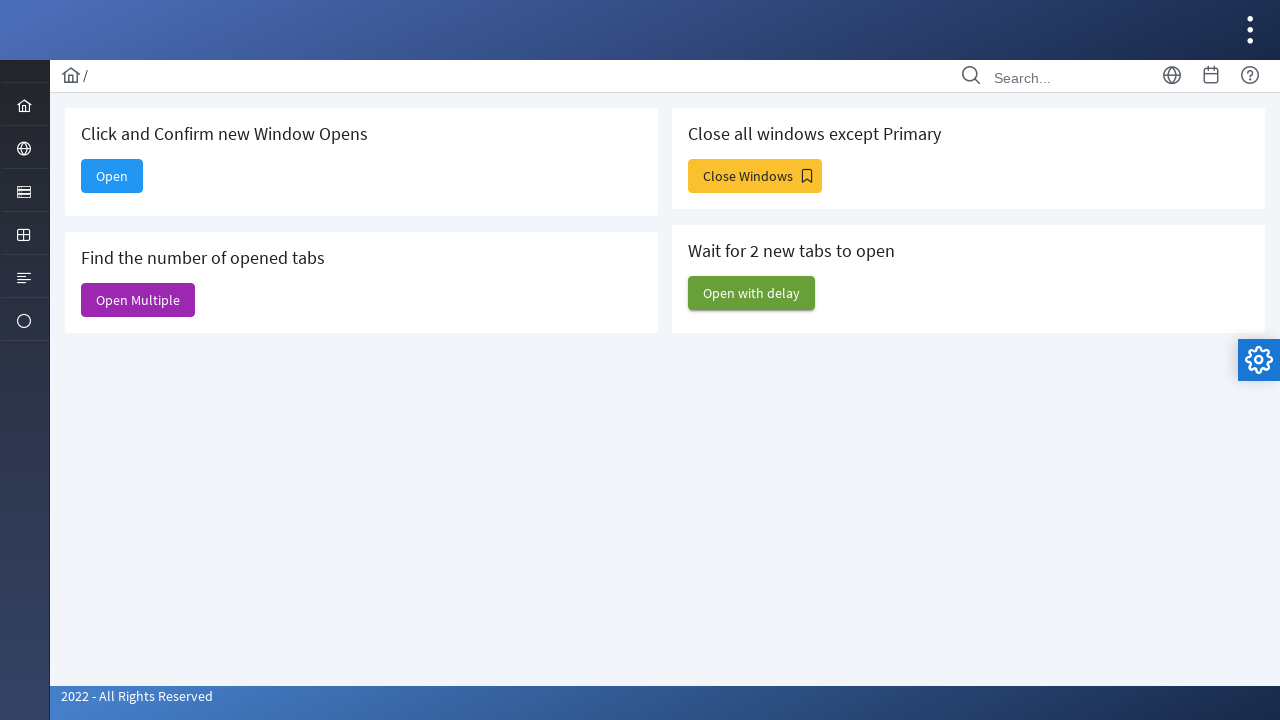

Waited for windows to open
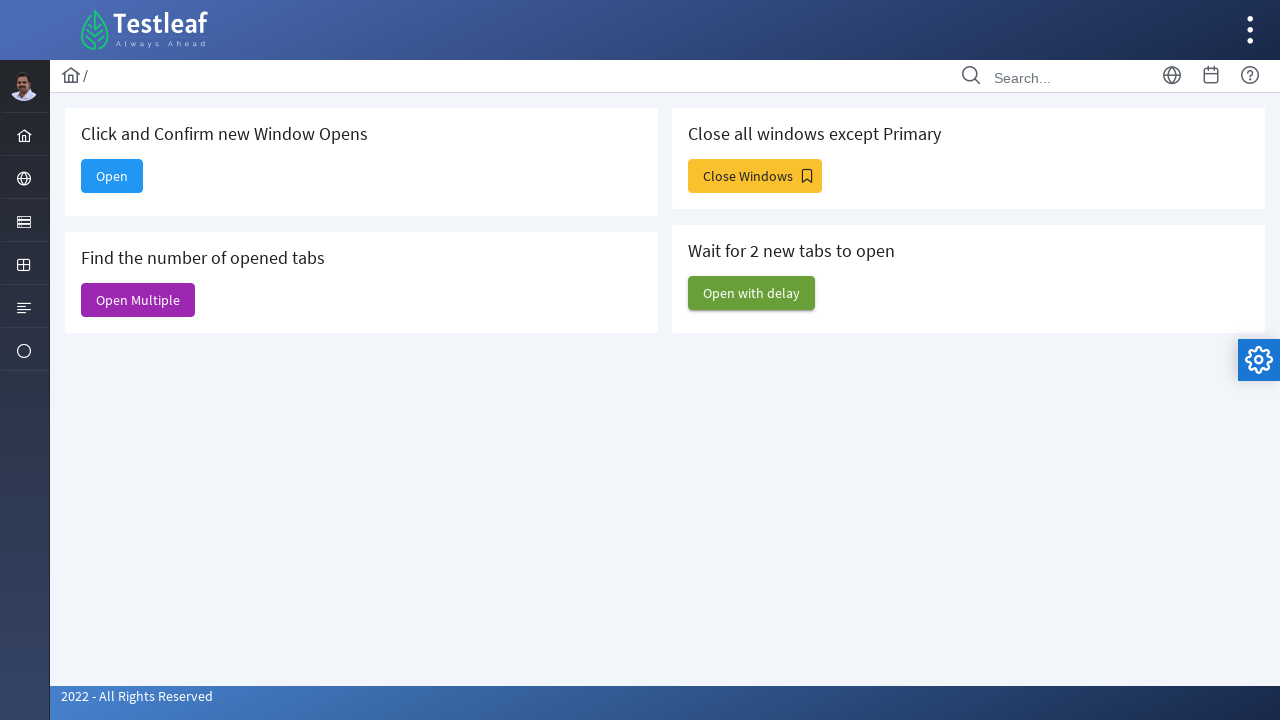

Retrieved all pages/windows from context
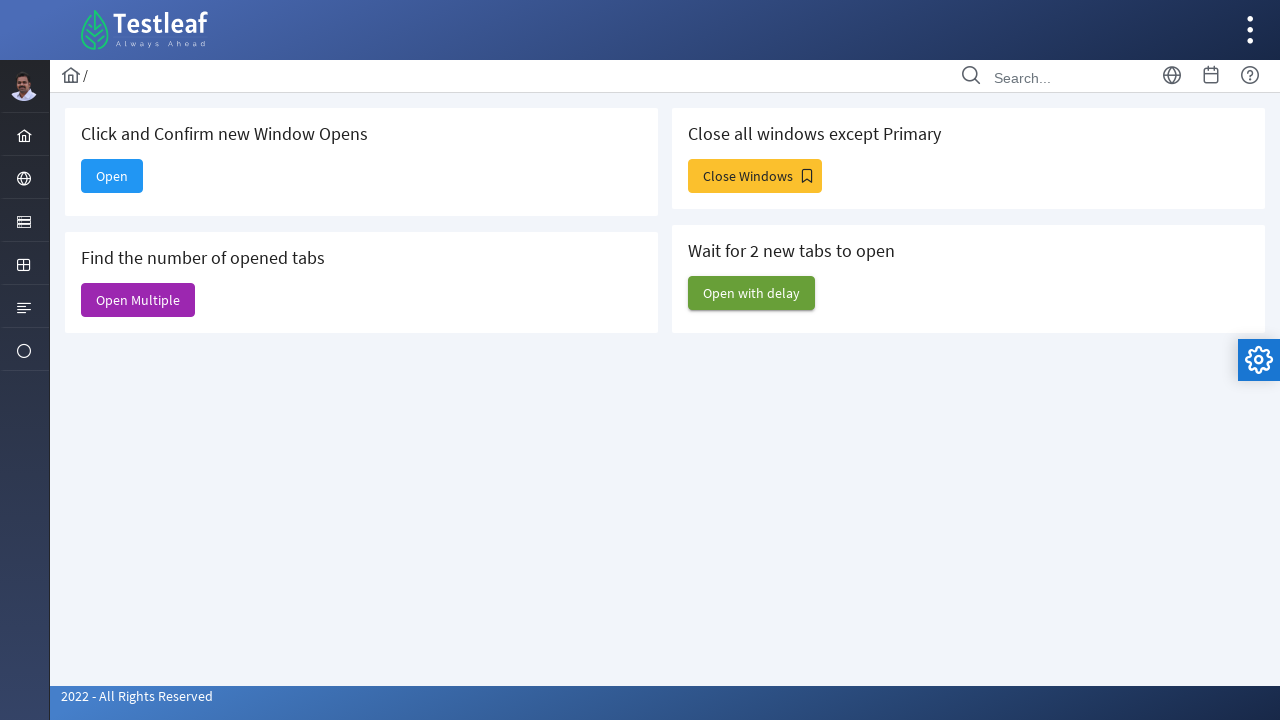

Counted total windows opened: 6
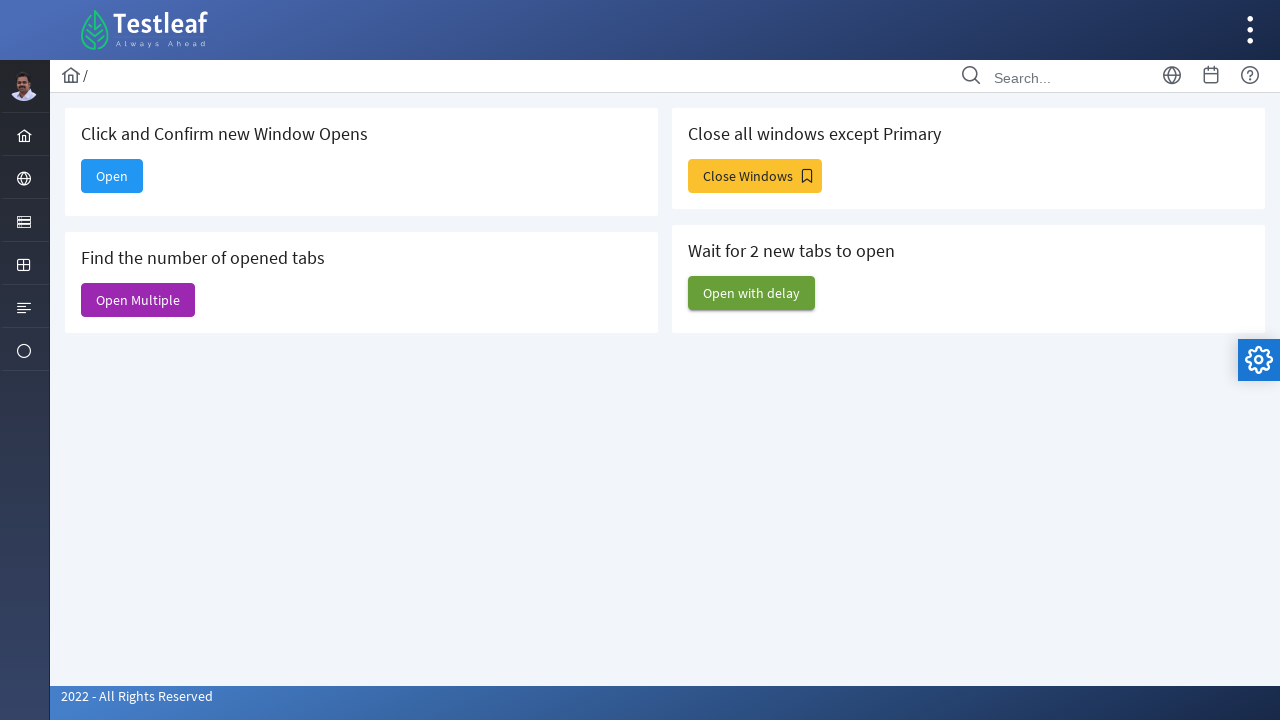

Printed window count result: 6
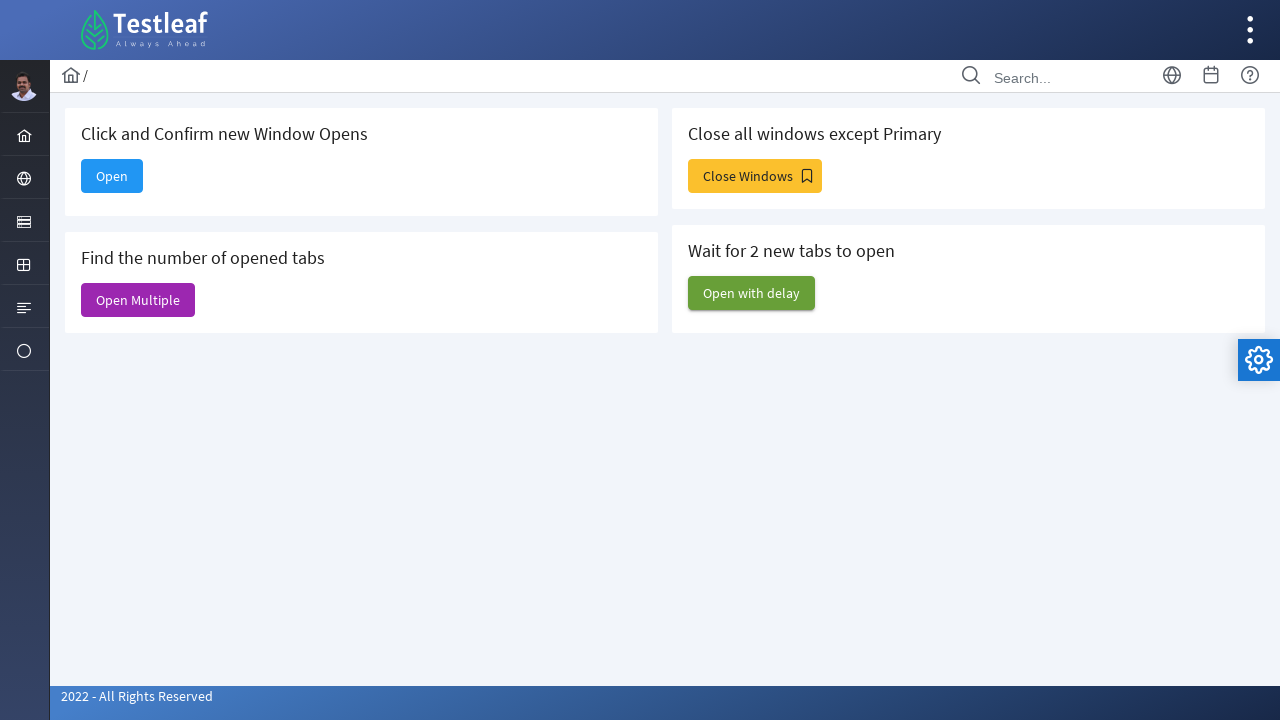

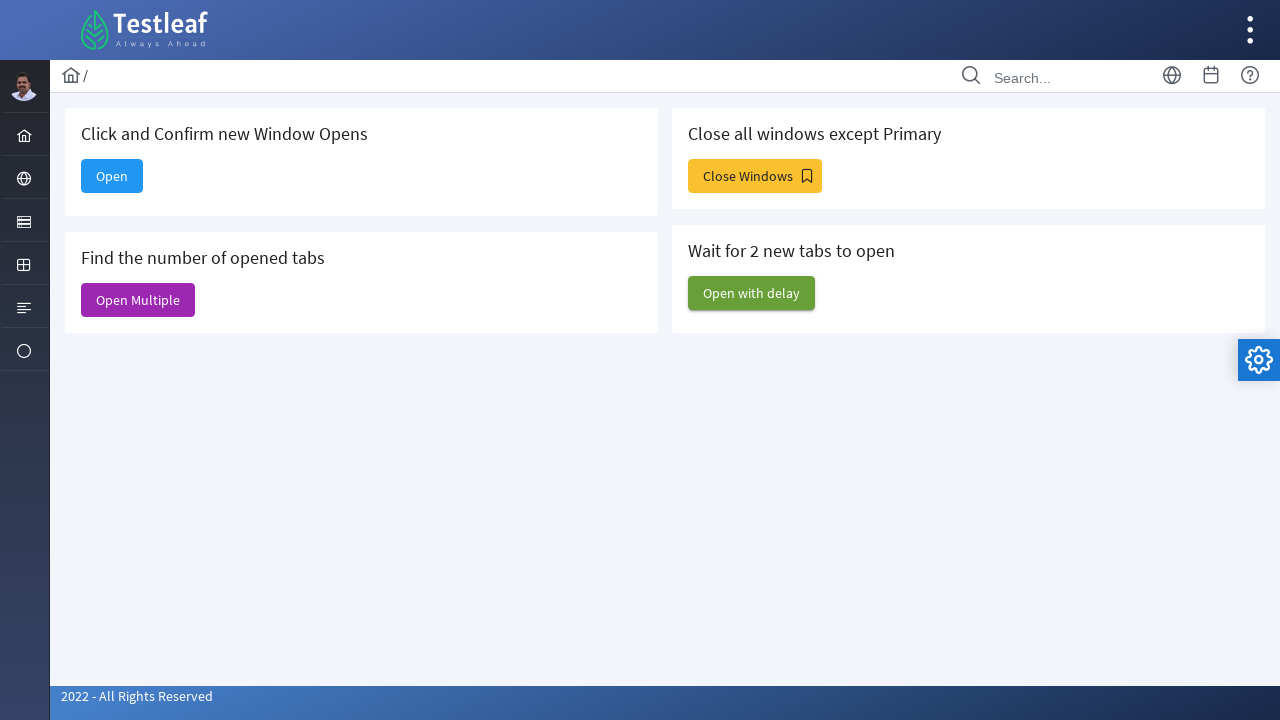